Tests checkbox functionality by locating two checkboxes and clicking on them if they are not already selected

Starting URL: https://the-internet.herokuapp.com/checkboxes

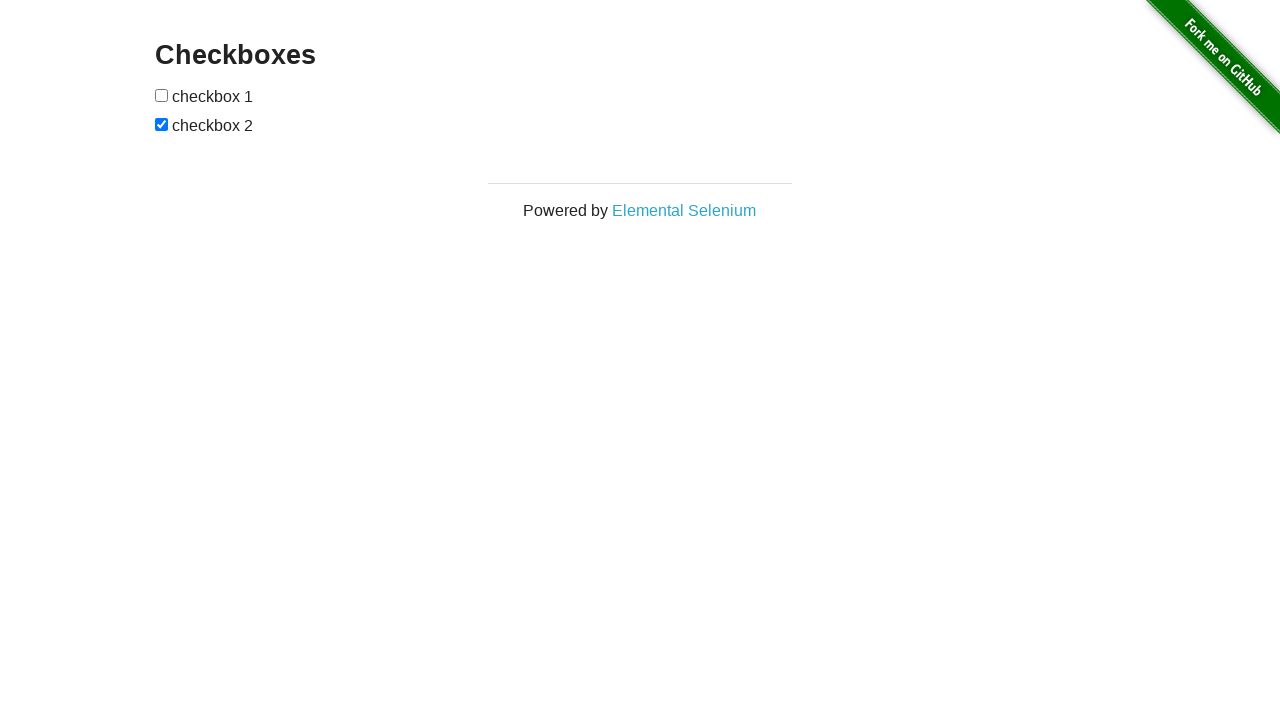

Located first checkbox element
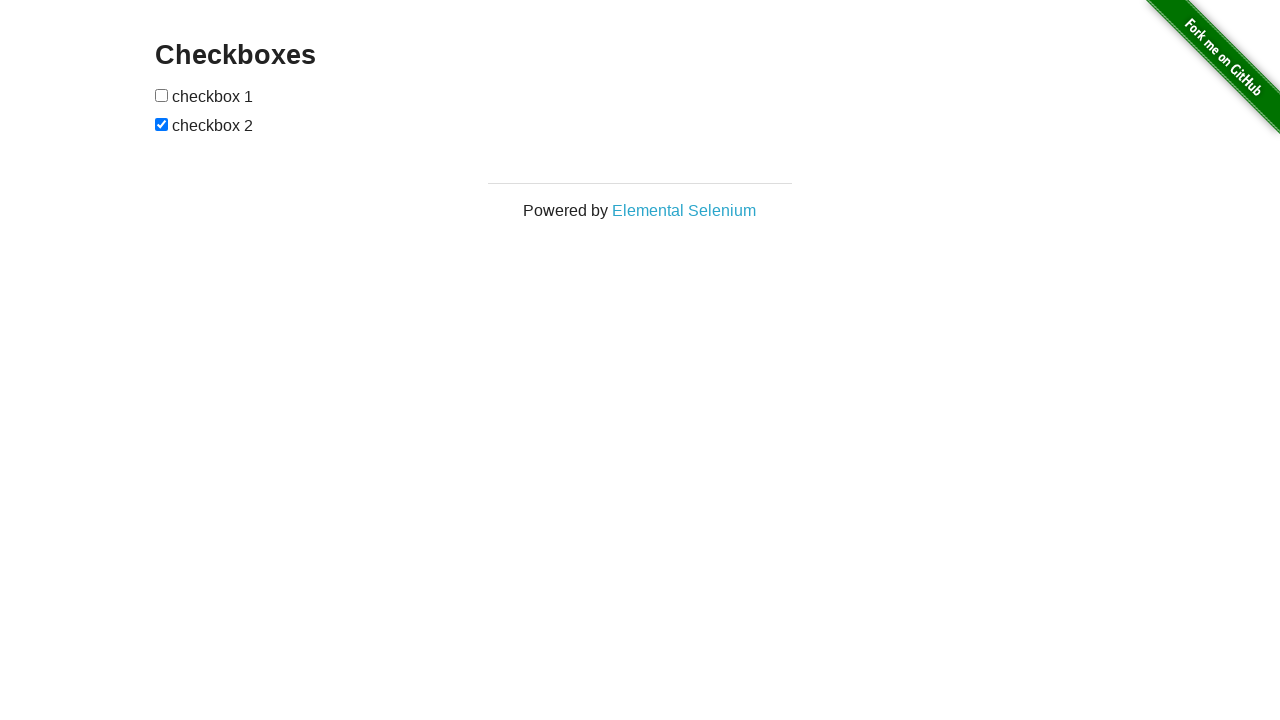

Checked first checkbox - it was not selected at (162, 95) on (//input[@type='checkbox'])[1]
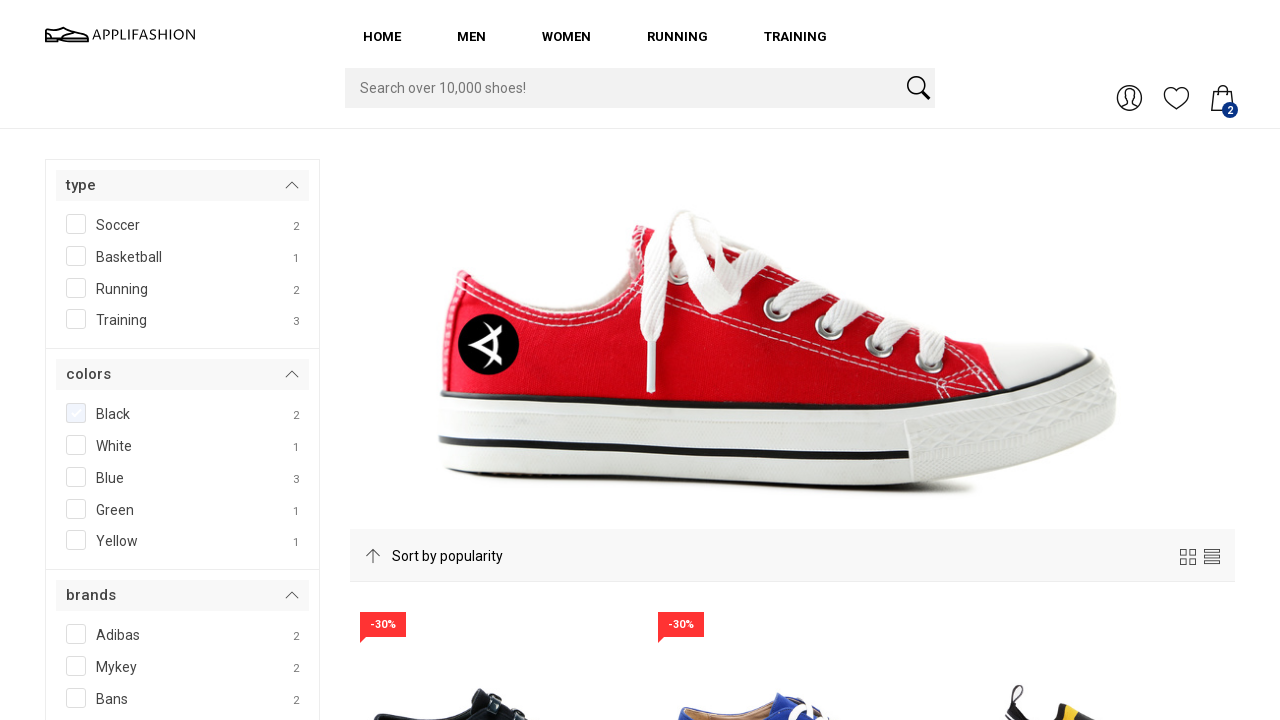

Clicked first checkbox to select it
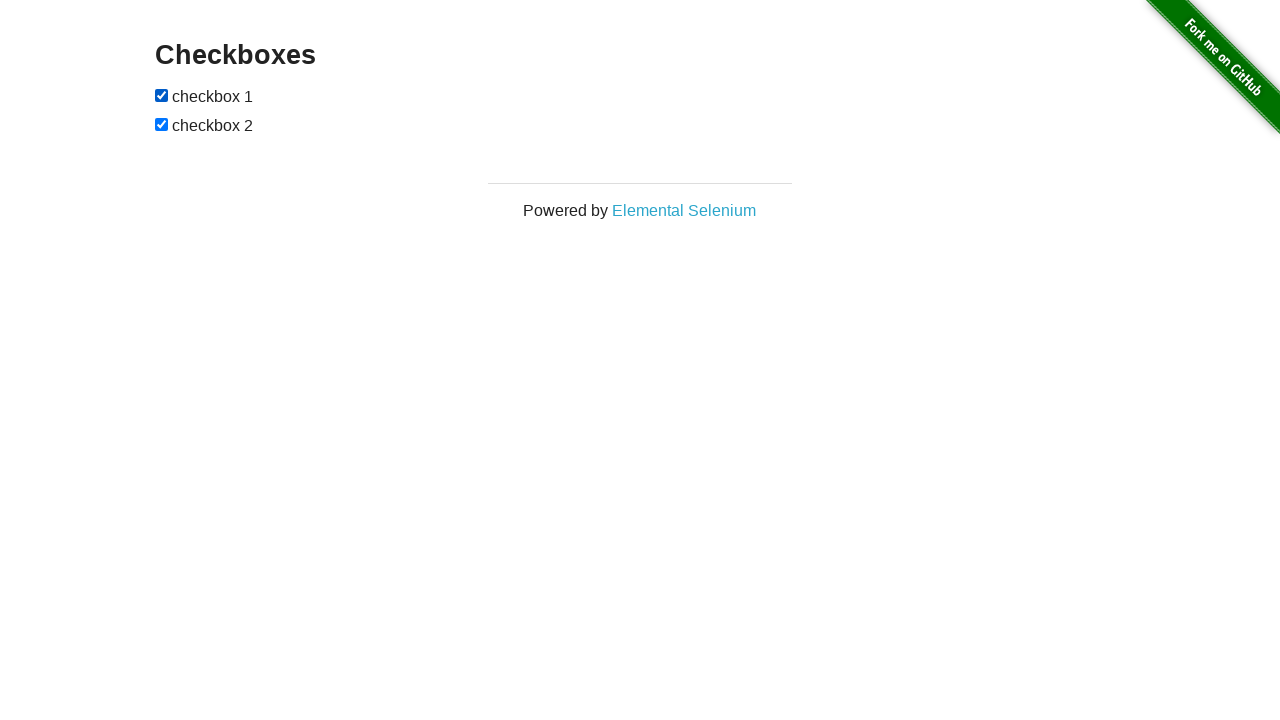

Located second checkbox element
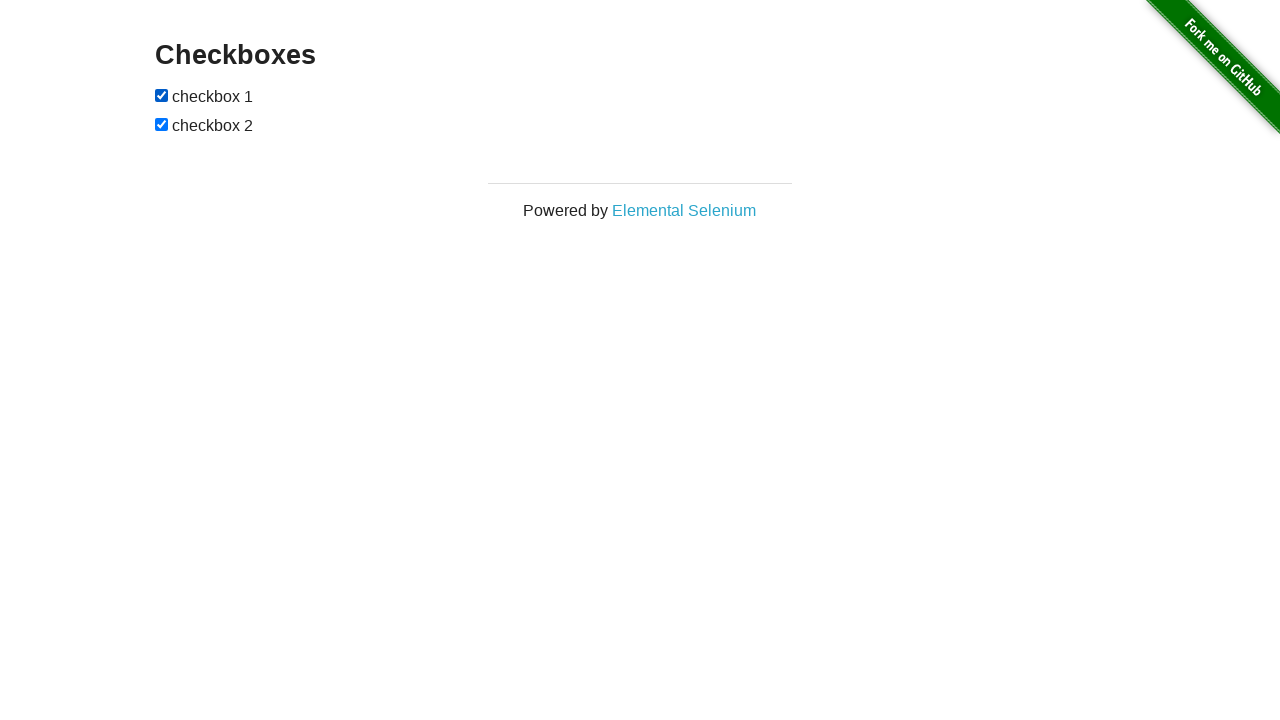

Second checkbox was already selected
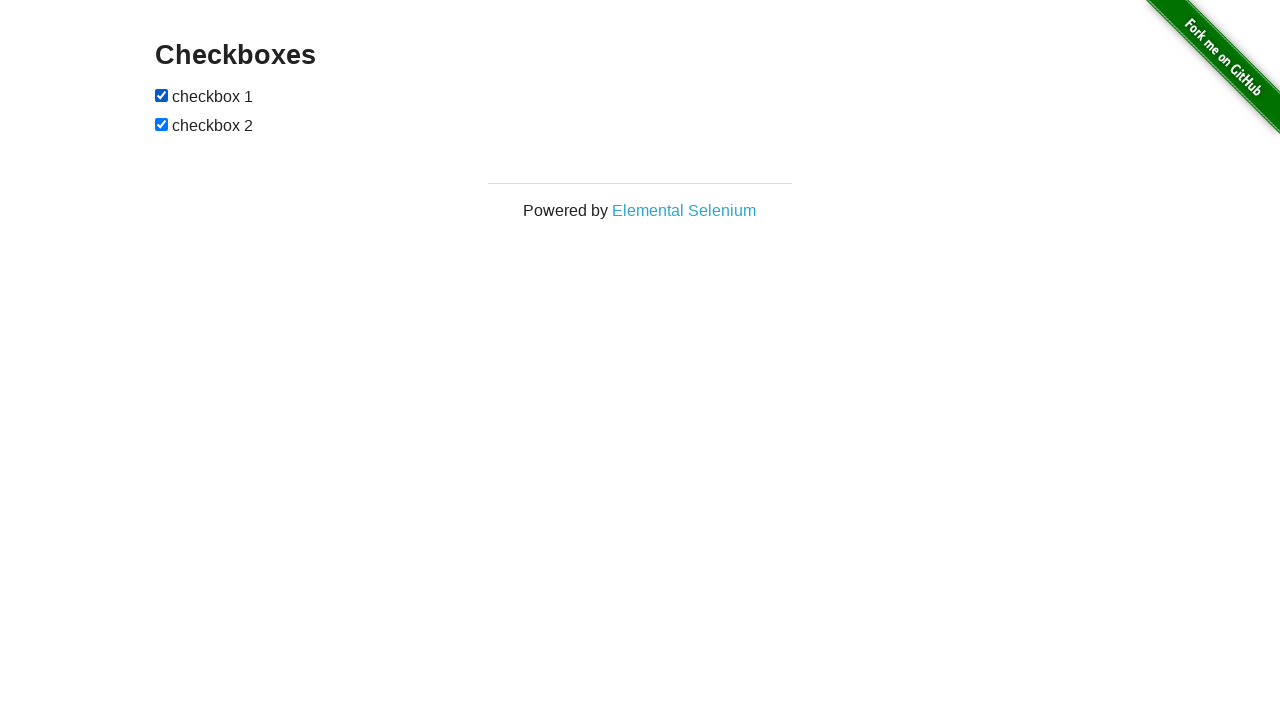

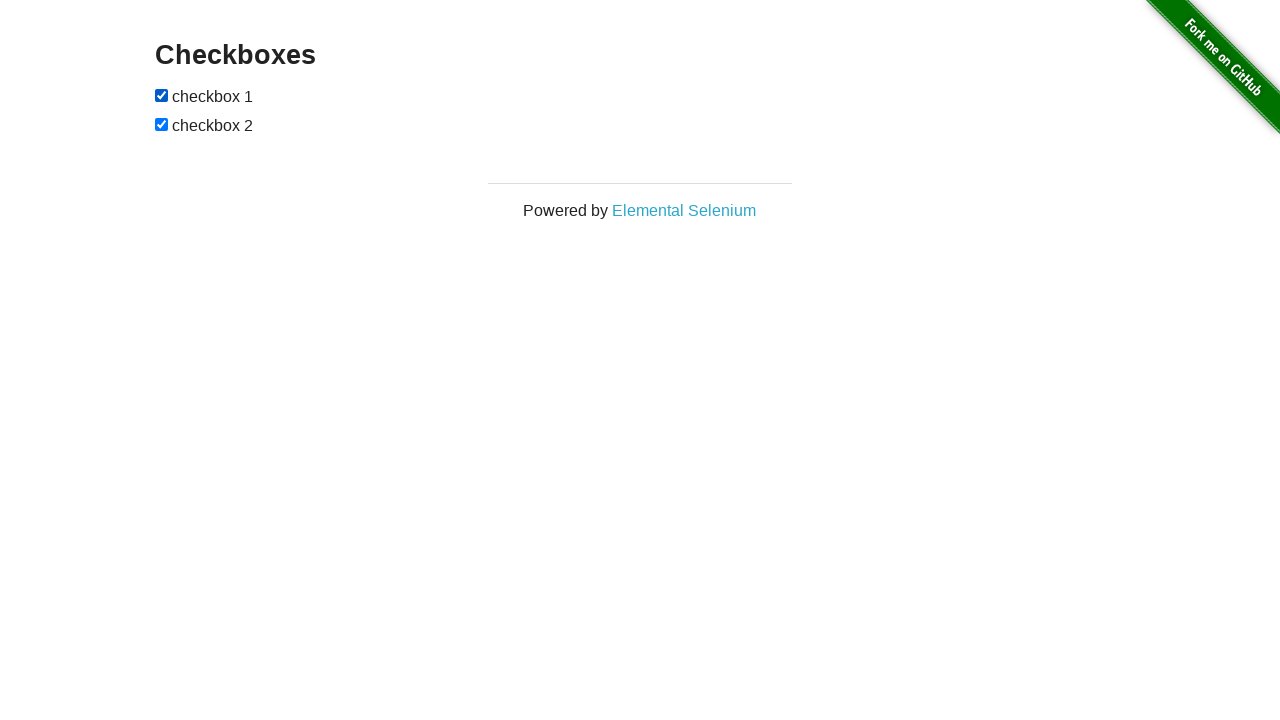